Tests DuckDuckGo search functionality by entering a search query and submitting the form, then verifying results contain the search term

Starting URL: https://duckduckgo.com

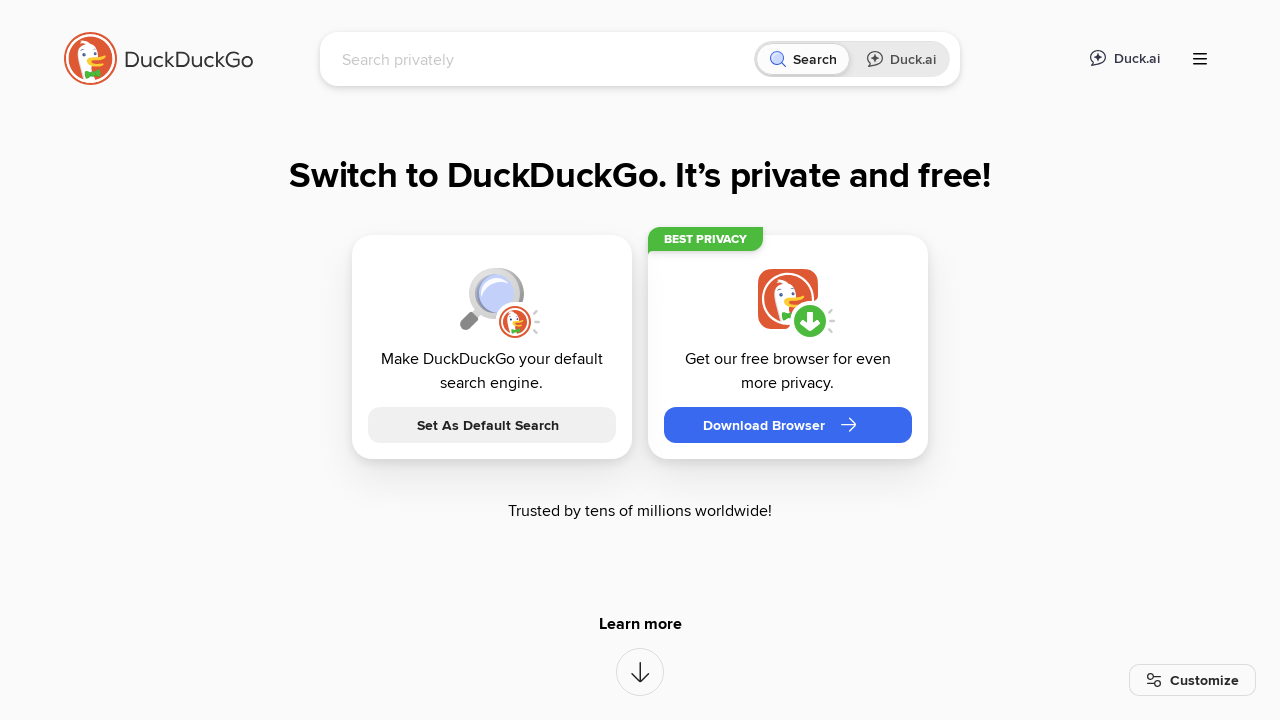

Filled search box with 'pytest' query on input[name='q']
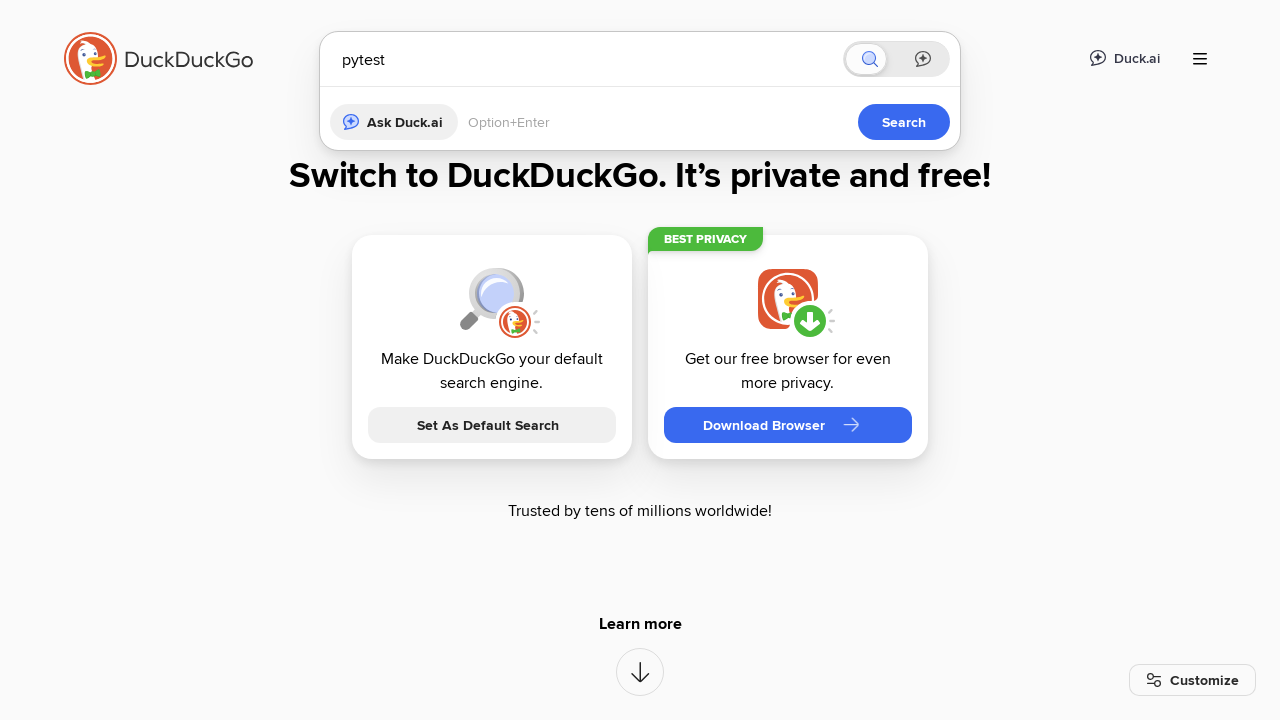

Pressed Enter to submit search form on input[name='q']
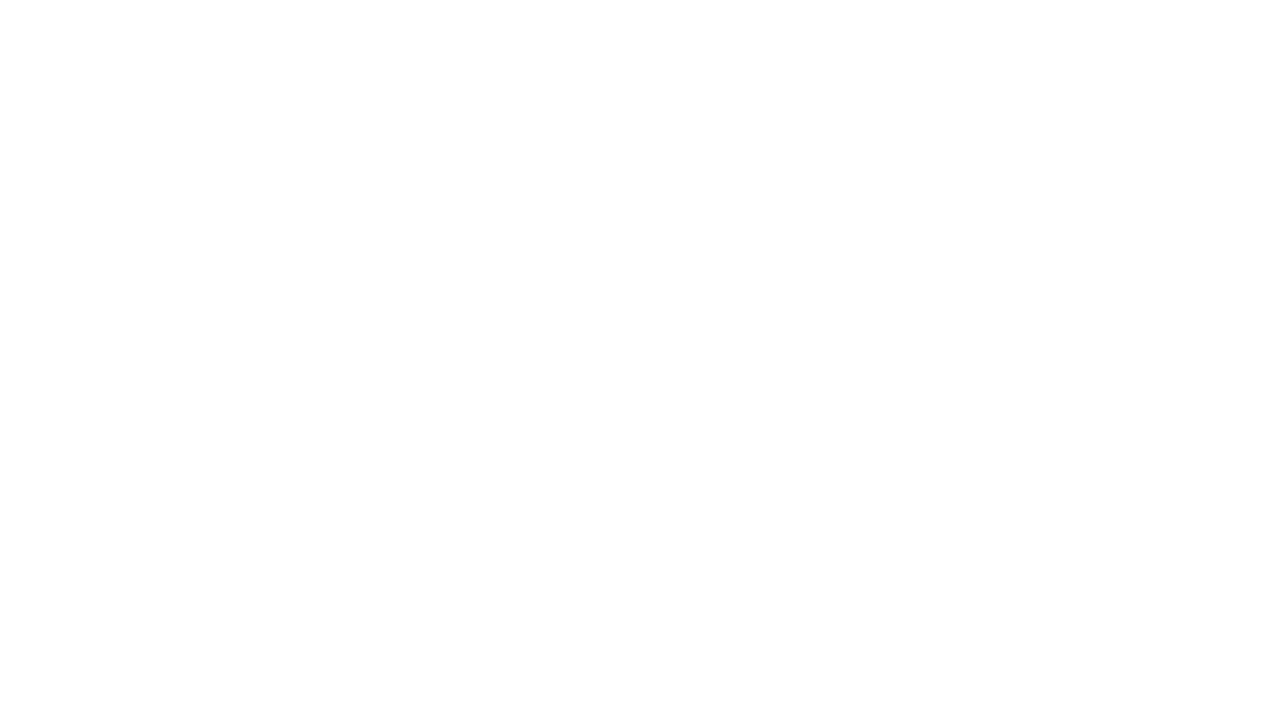

Search results loaded and network idle
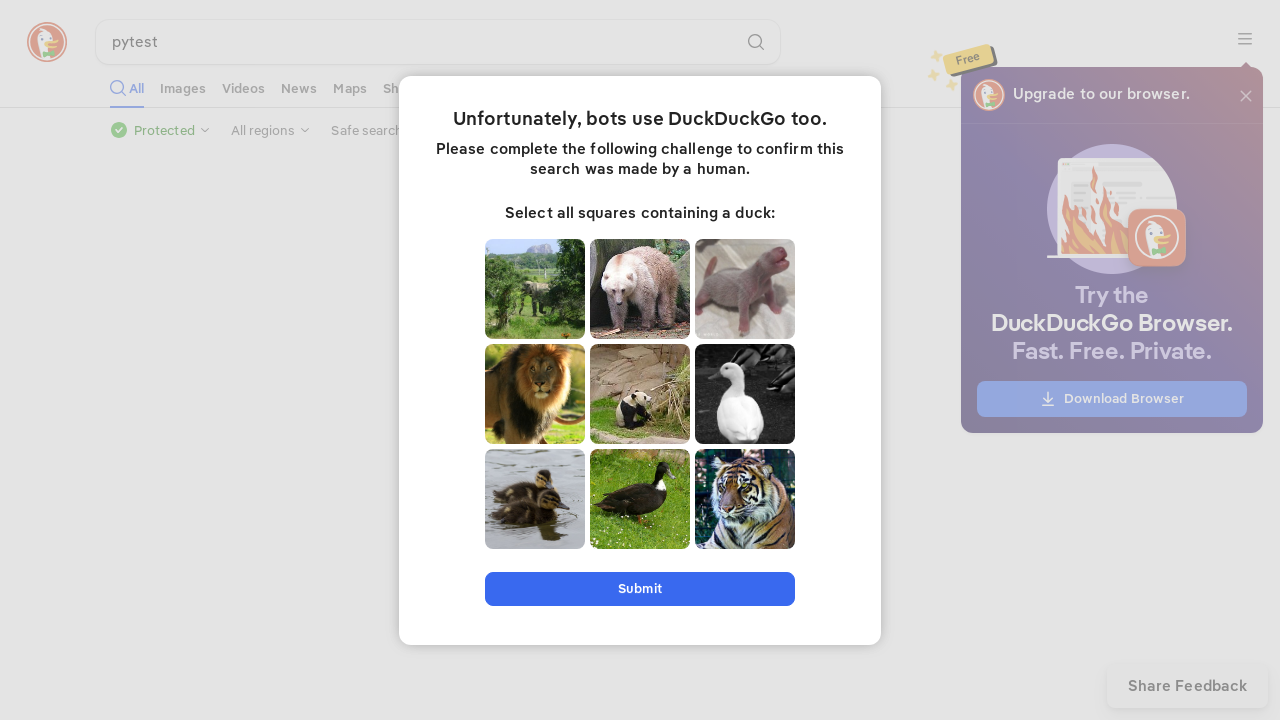

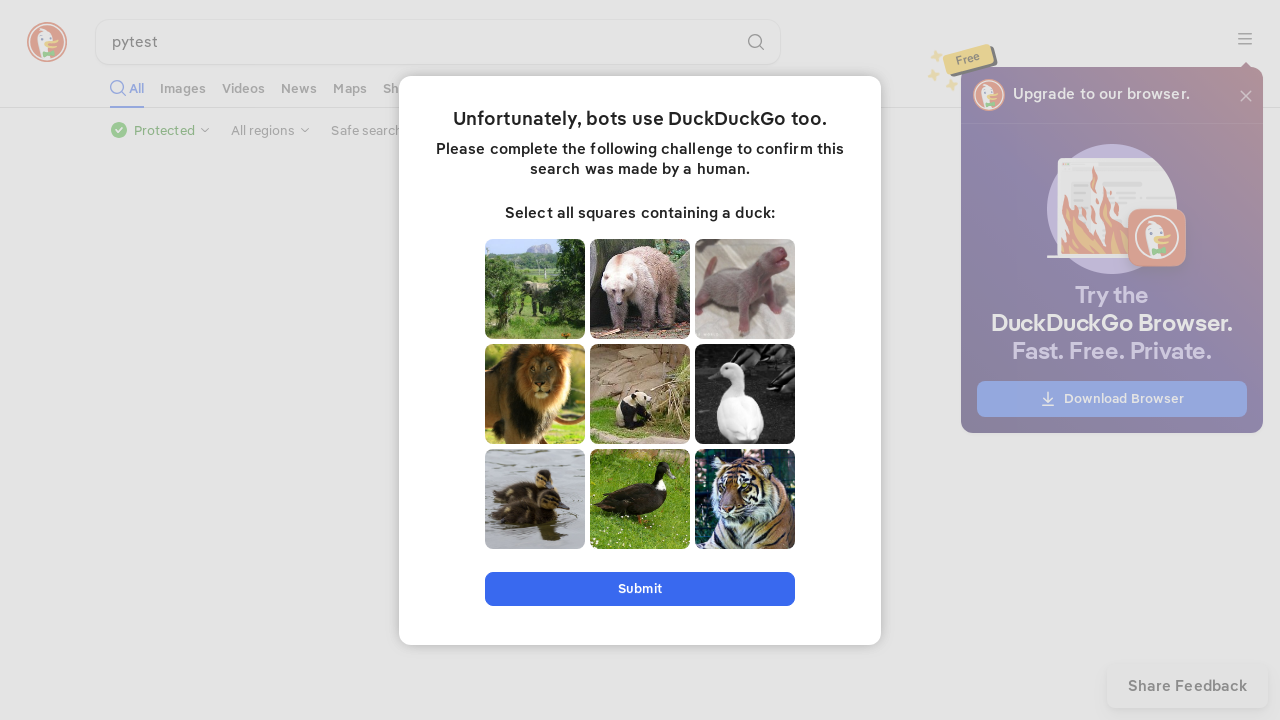